Navigates to Find a park page and verifies that all filter headings are present including Filter, Popular, Area, Camping, Things to do, Facilities, and More ways to find a park

Starting URL: https://bcparks.ca/

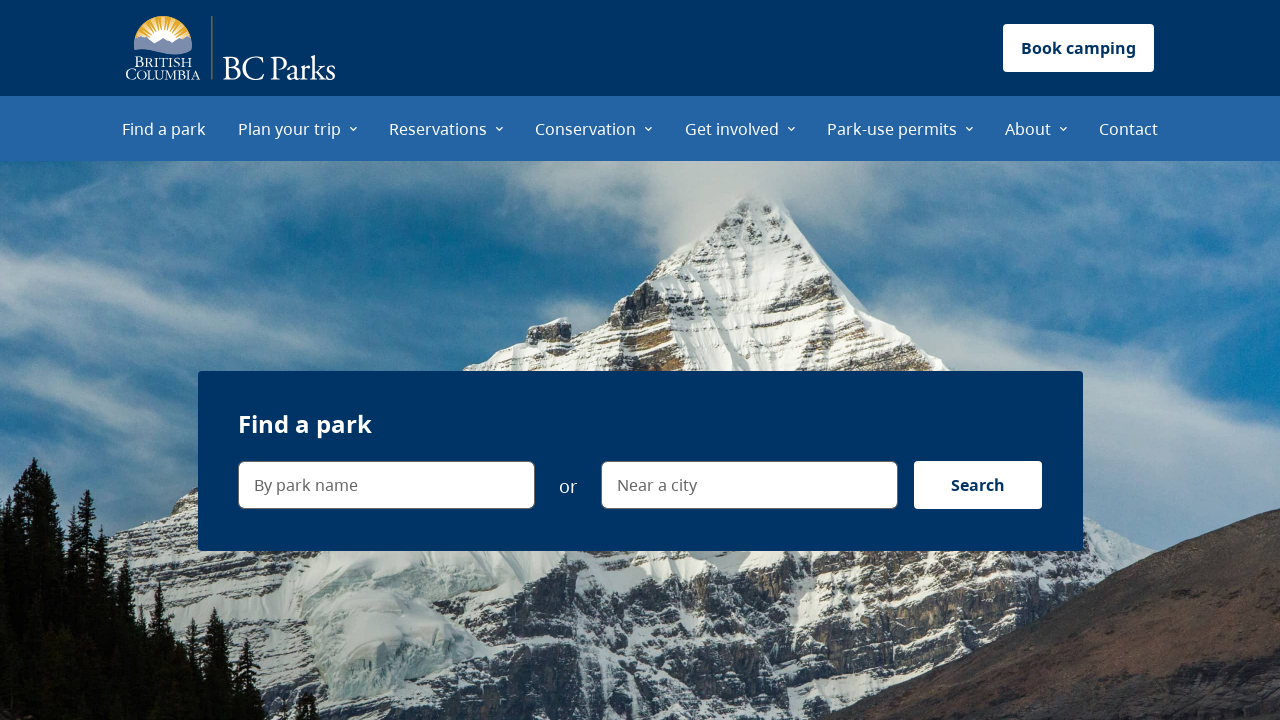

Clicked on 'Find a park' menu item at (164, 128) on internal:role=menuitem[name="Find a park"i]
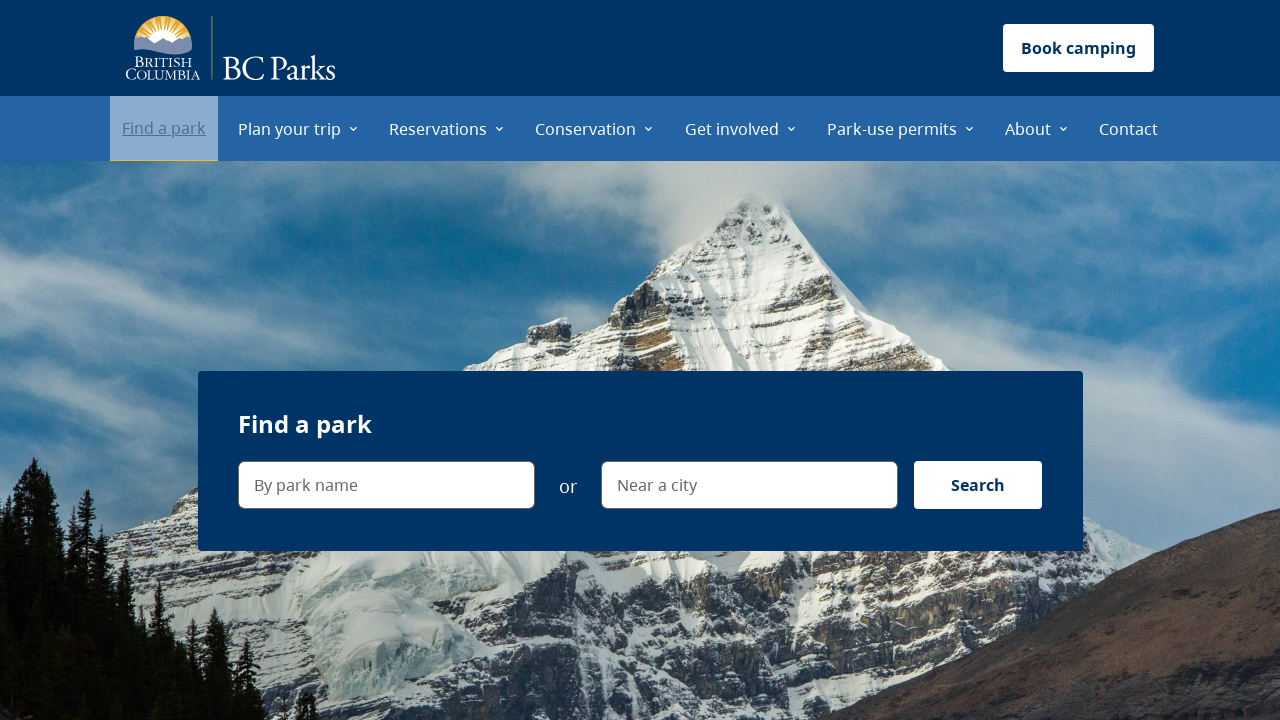

Waited for page to fully load (networkidle)
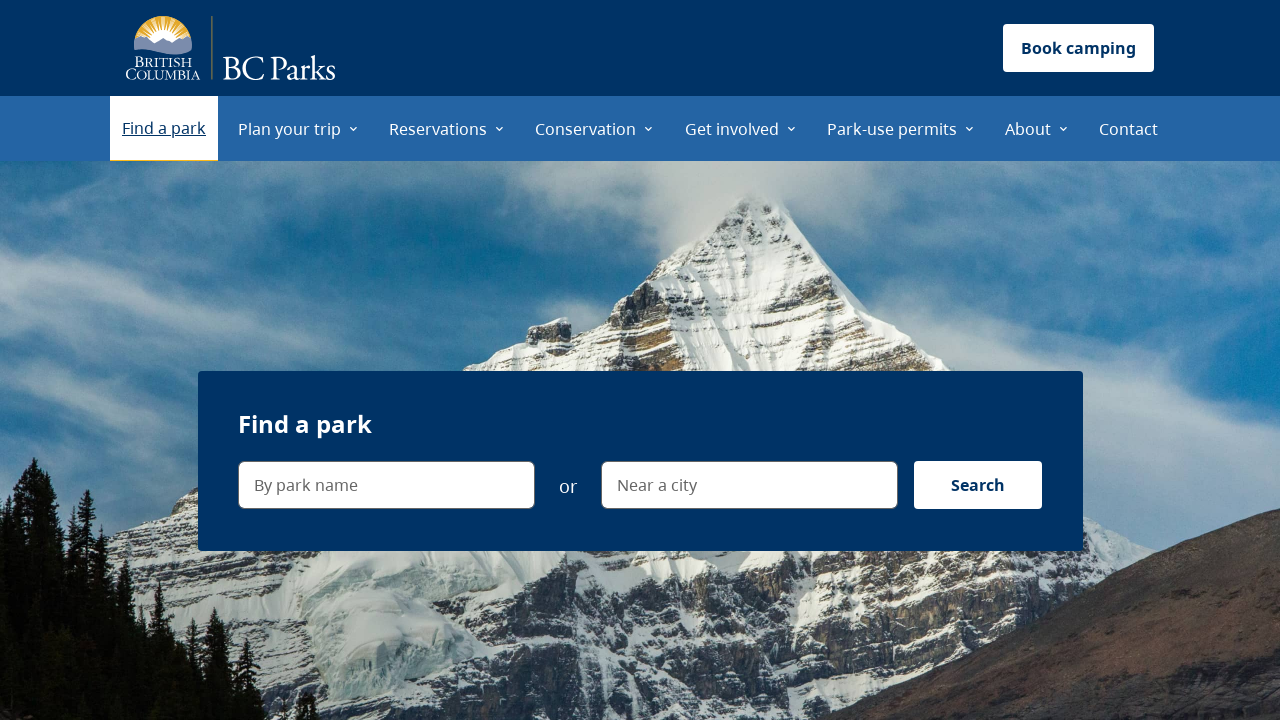

Verified 'Filter' heading is visible
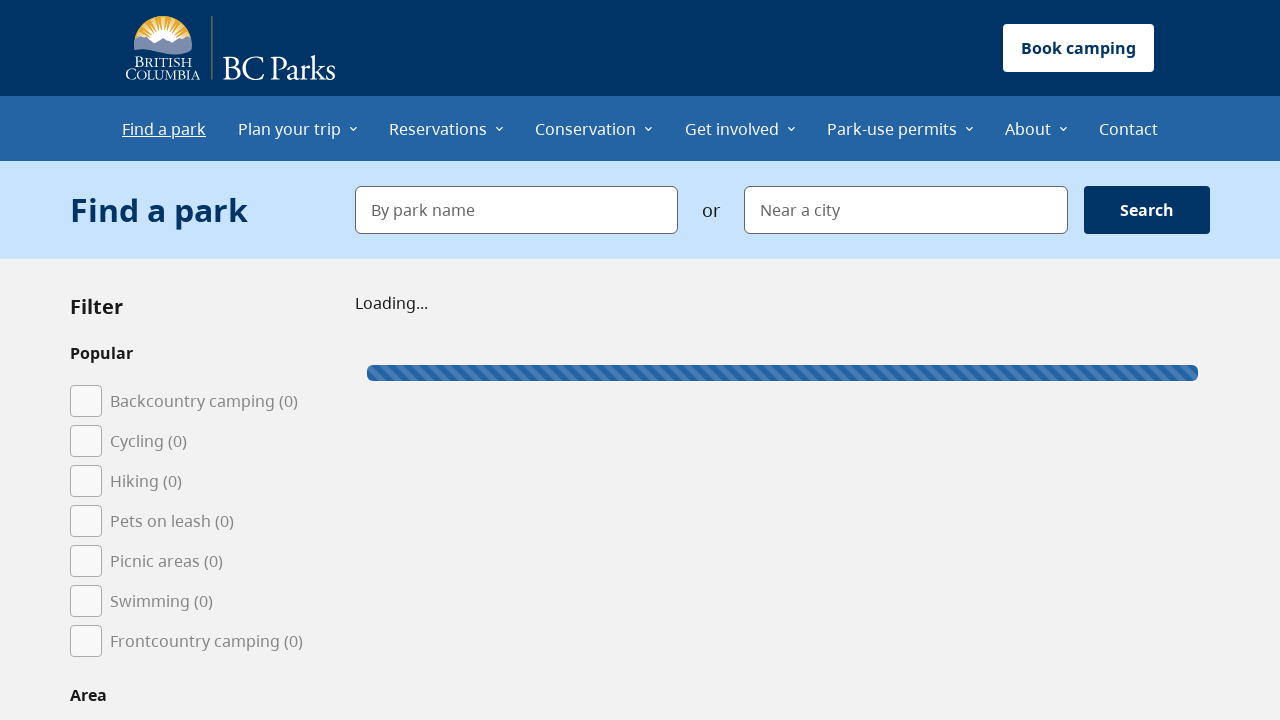

Verified 'Popular' heading is visible
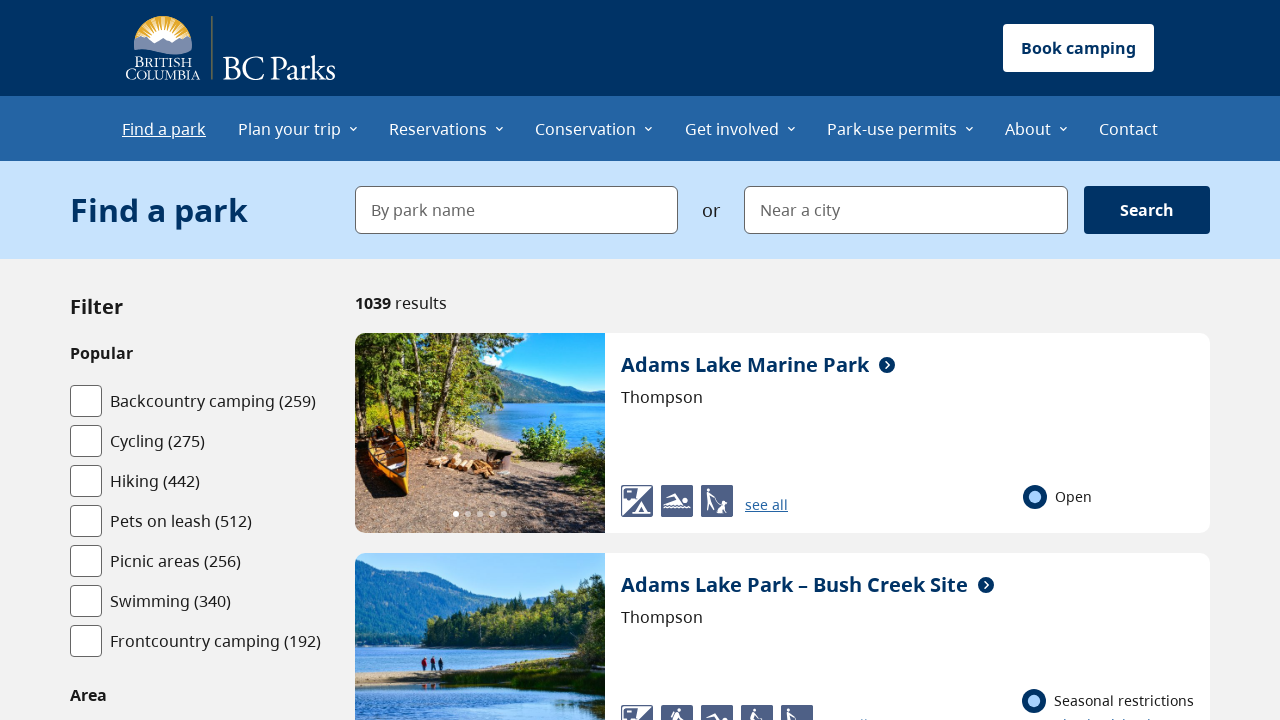

Verified 'Area' heading is visible
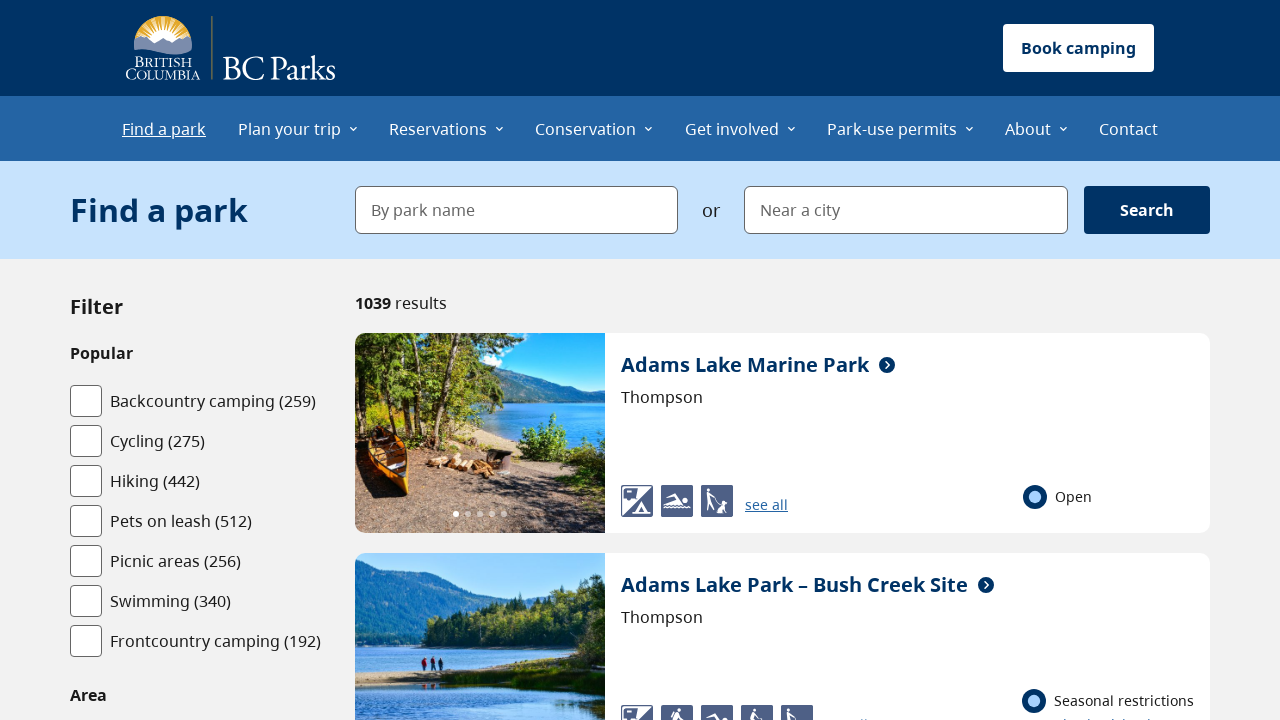

Verified 'Camping' filter heading is visible
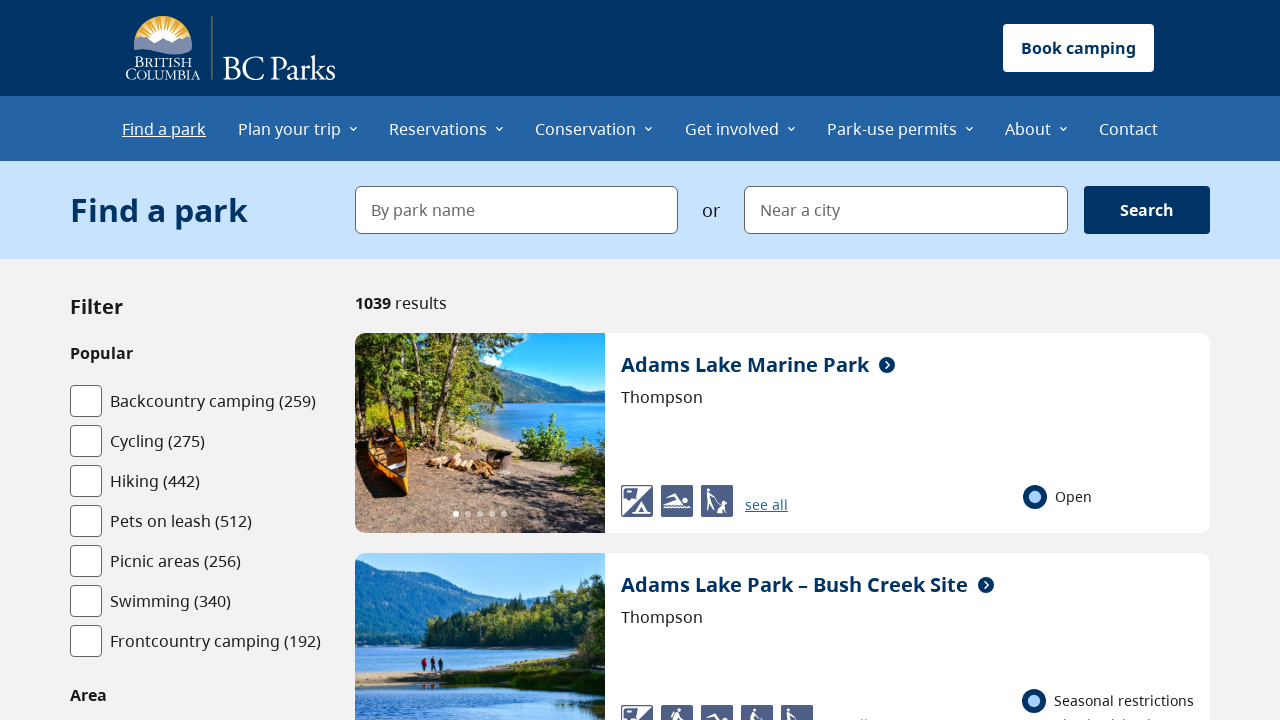

Verified 'Things to do' filter heading is visible
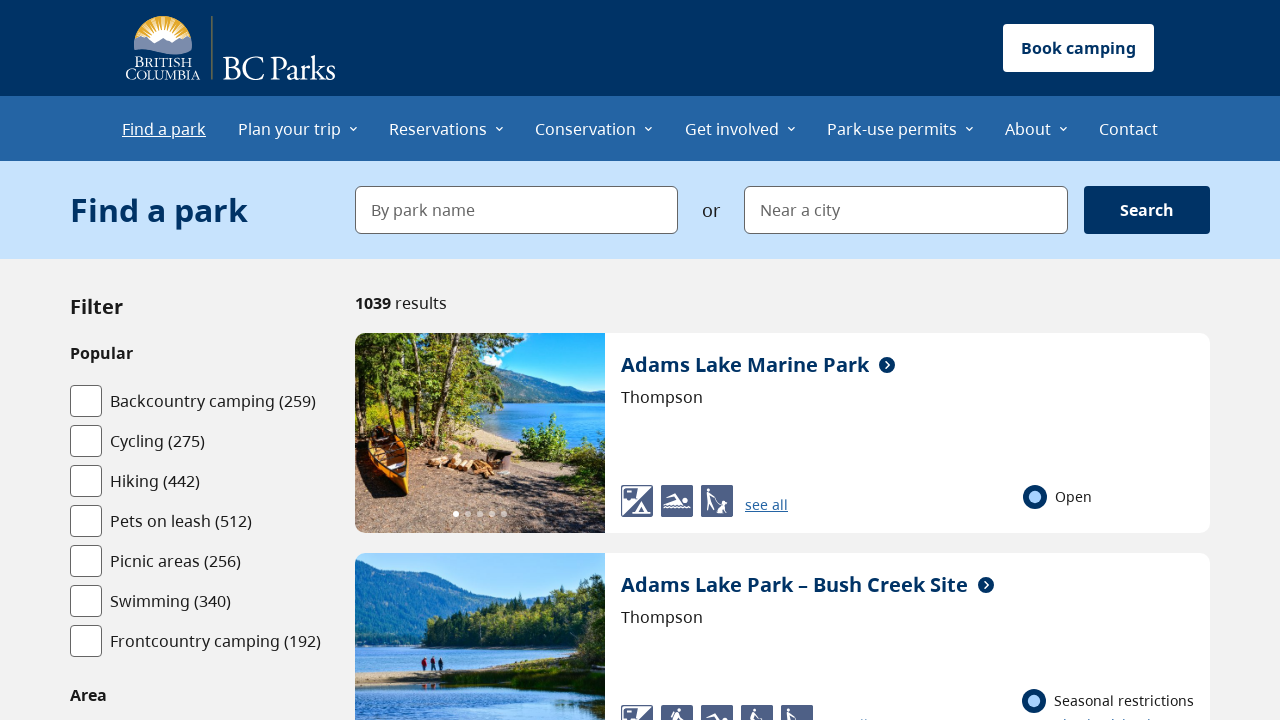

Verified 'Facilities' heading is visible
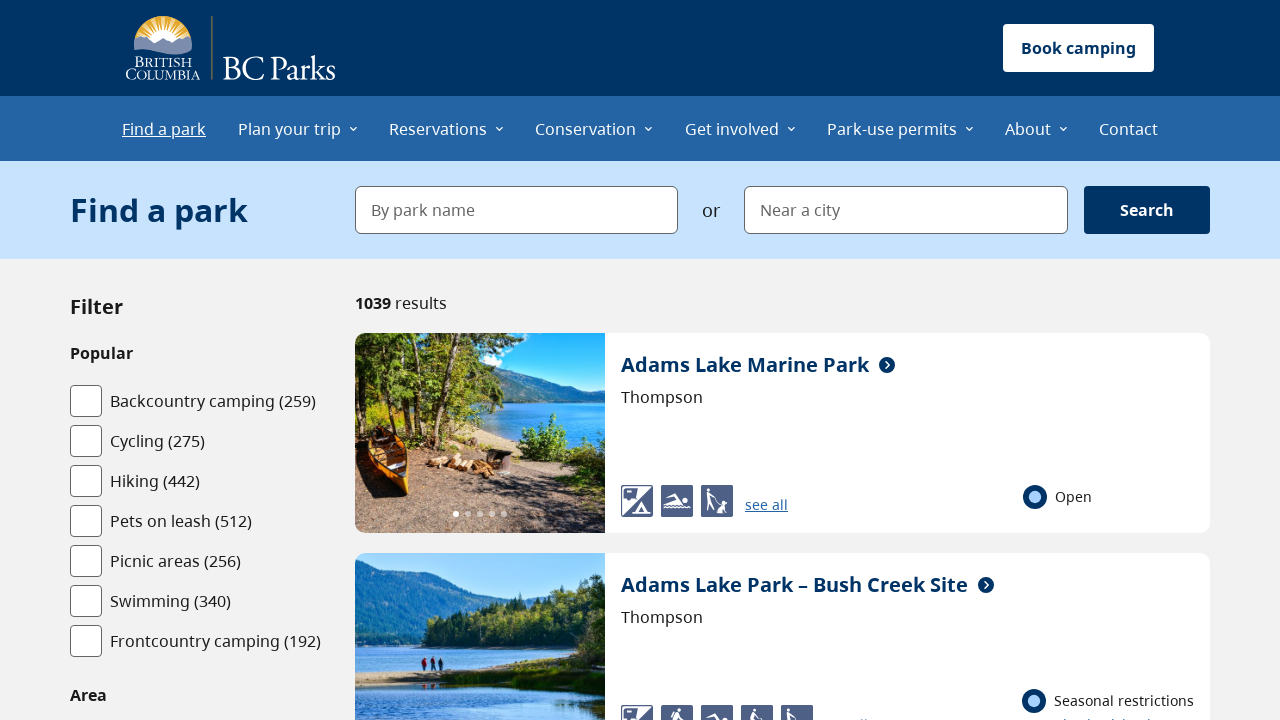

Verified 'More ways to find a park' heading is visible
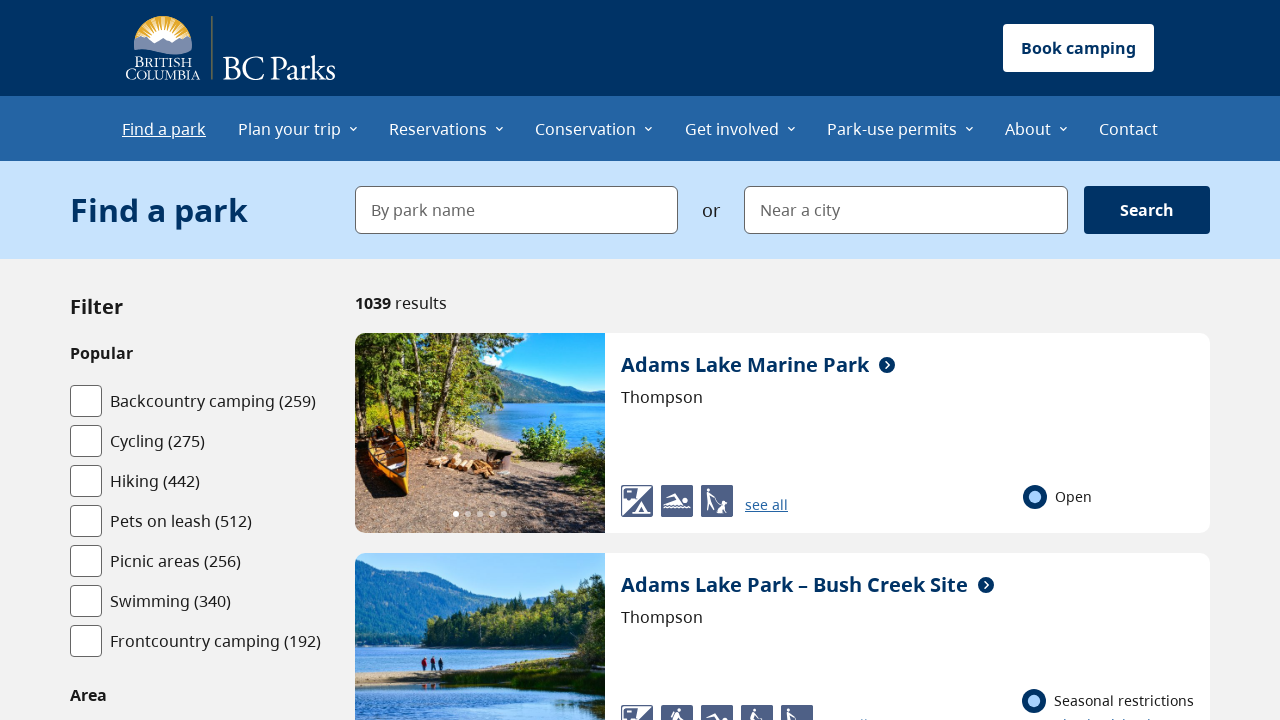

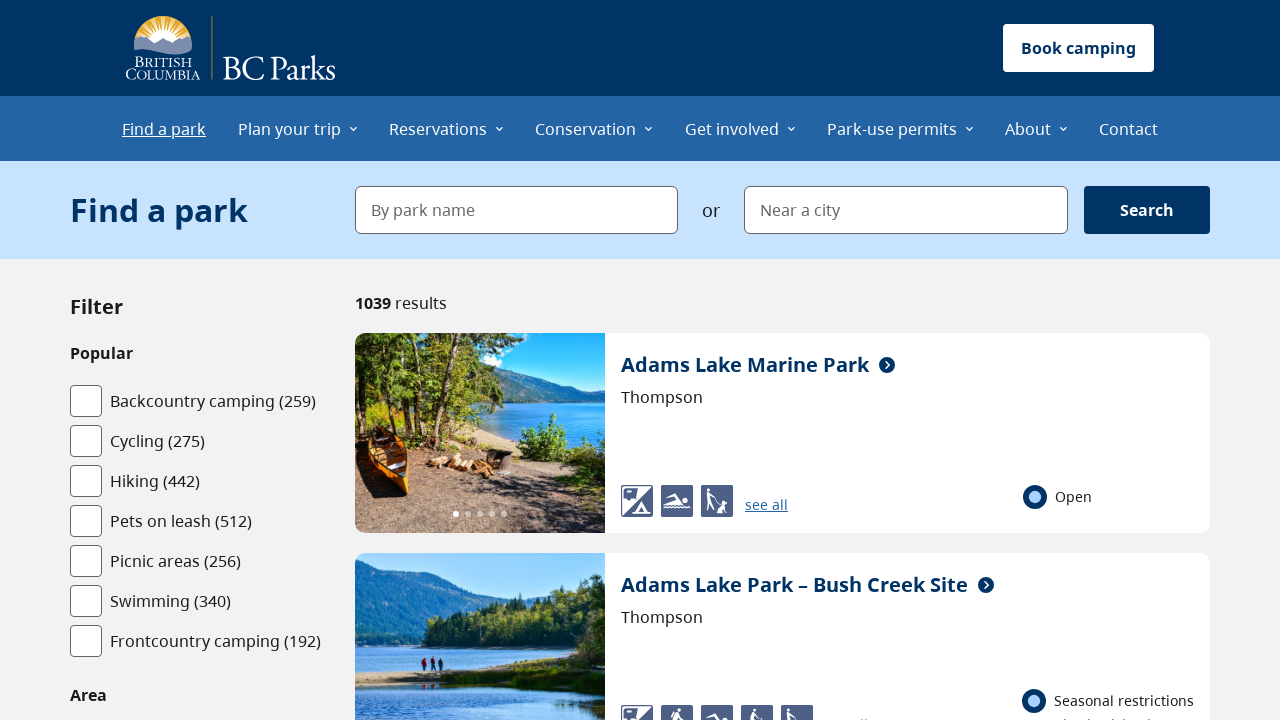